Tests e-commerce cart functionality by searching for specific products, increasing their quantity, adding them to cart, and proceeding to checkout

Starting URL: https://rahulshettyacademy.com/seleniumPractise/#/

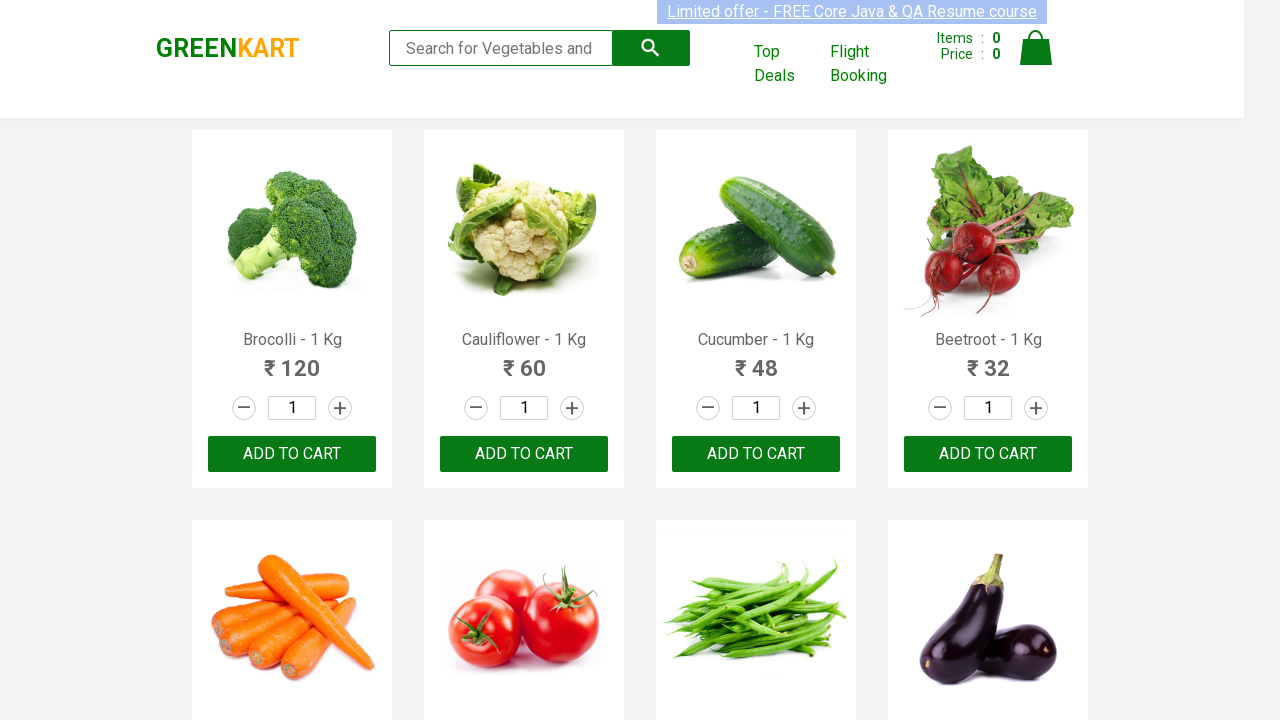

Retrieved all product names from the page
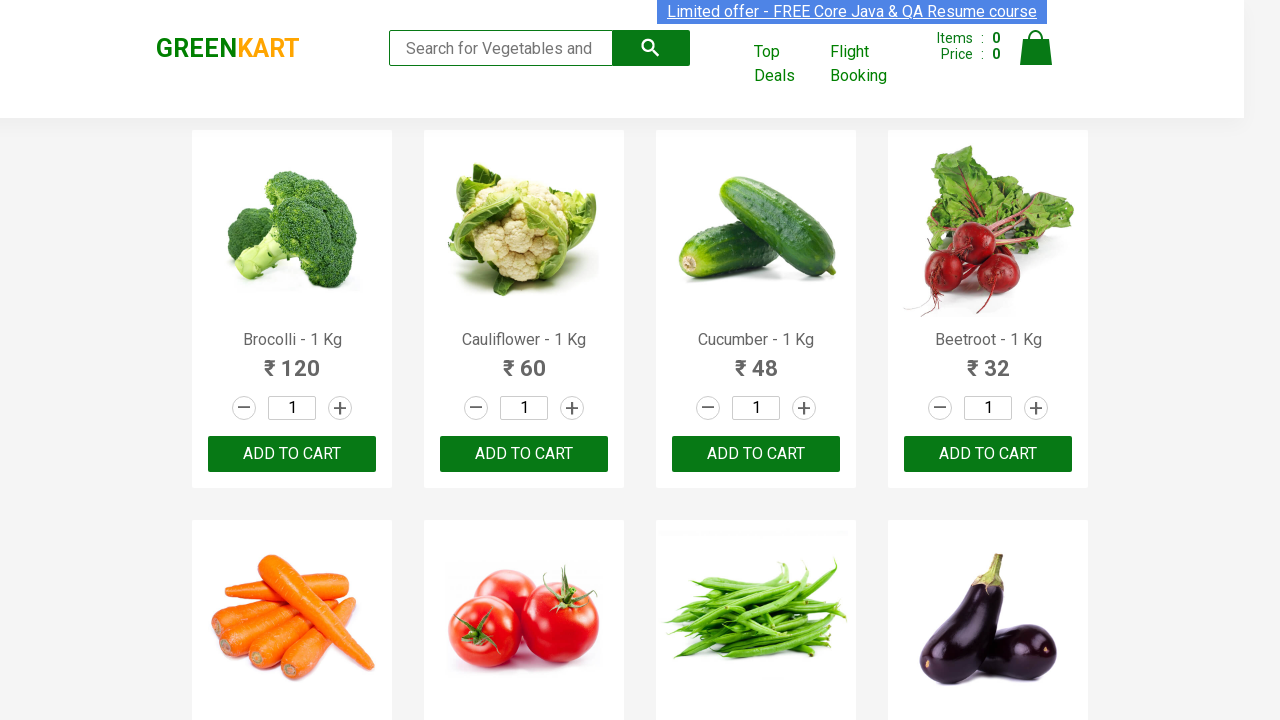

Clicked + button to increase quantity for Beetroot at (1036, 408) on xpath=//a[contains(text(),'+')] >> nth=3
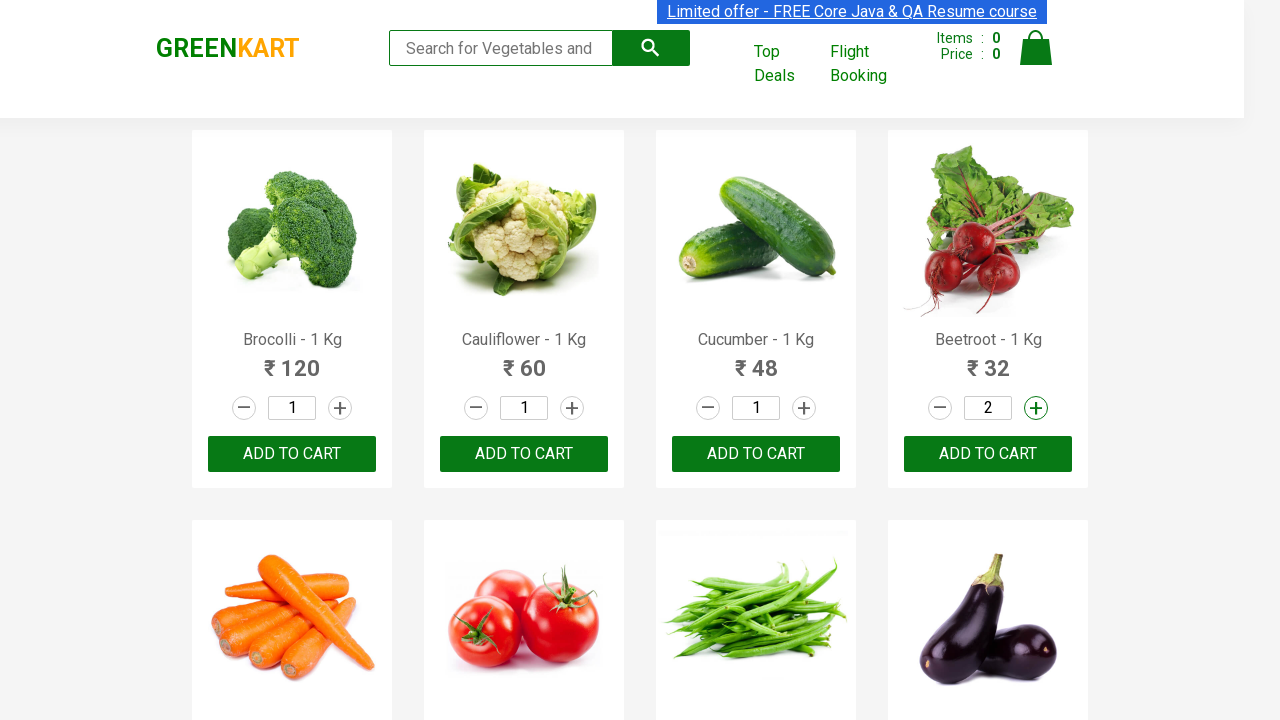

Added Beetroot to cart at (988, 454) on xpath=//div[@class='product-action']//button >> nth=3
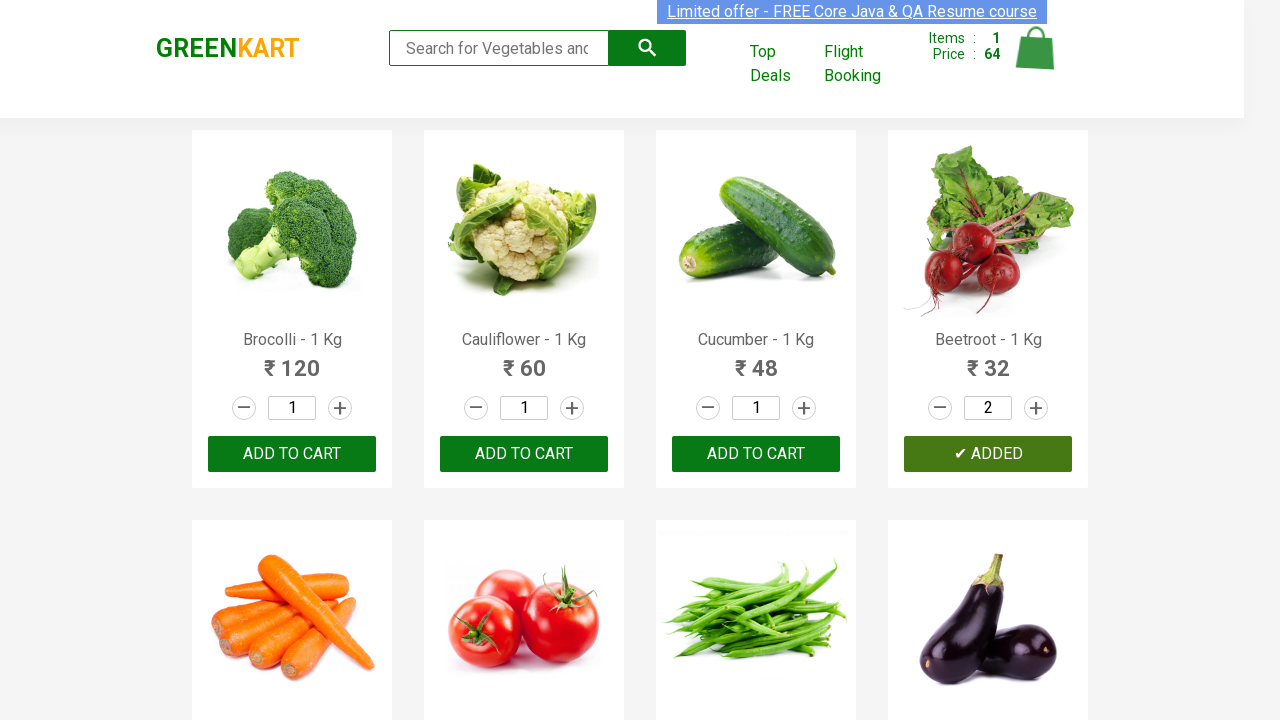

Clicked + button to increase quantity for Carrot at (340, 360) on xpath=//a[contains(text(),'+')] >> nth=4
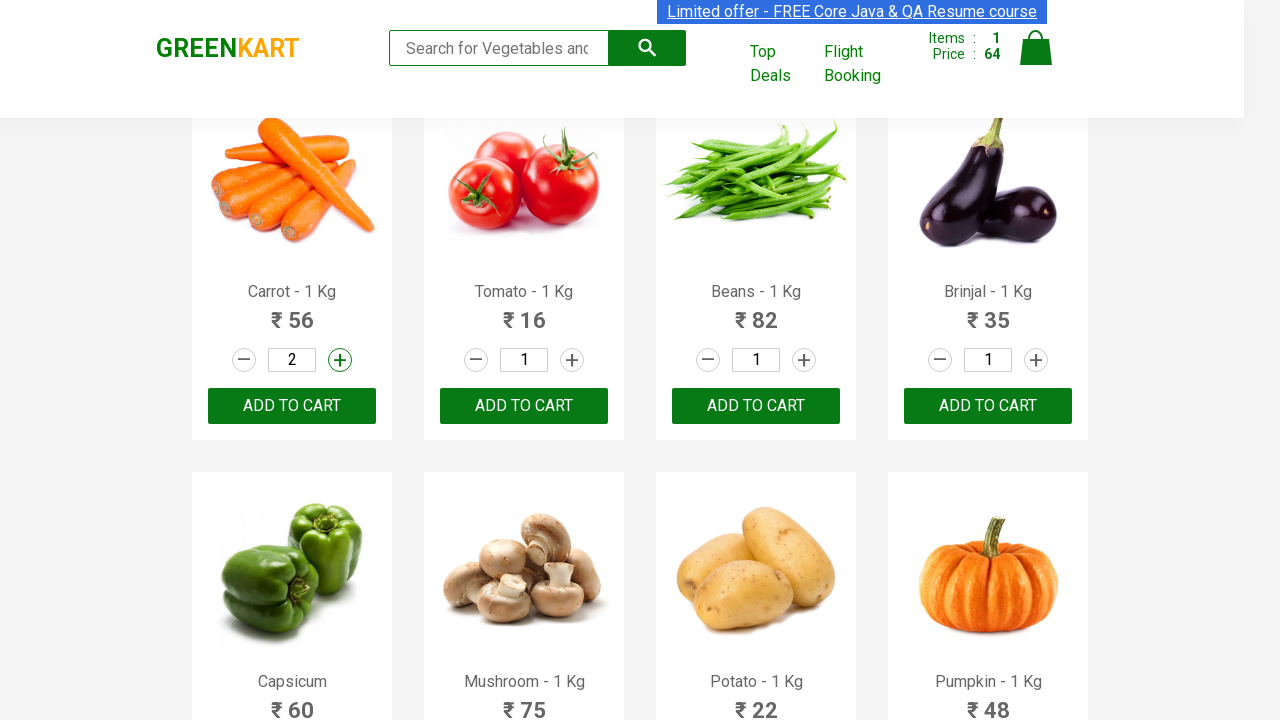

Added Carrot to cart at (292, 406) on xpath=//div[@class='product-action']//button >> nth=4
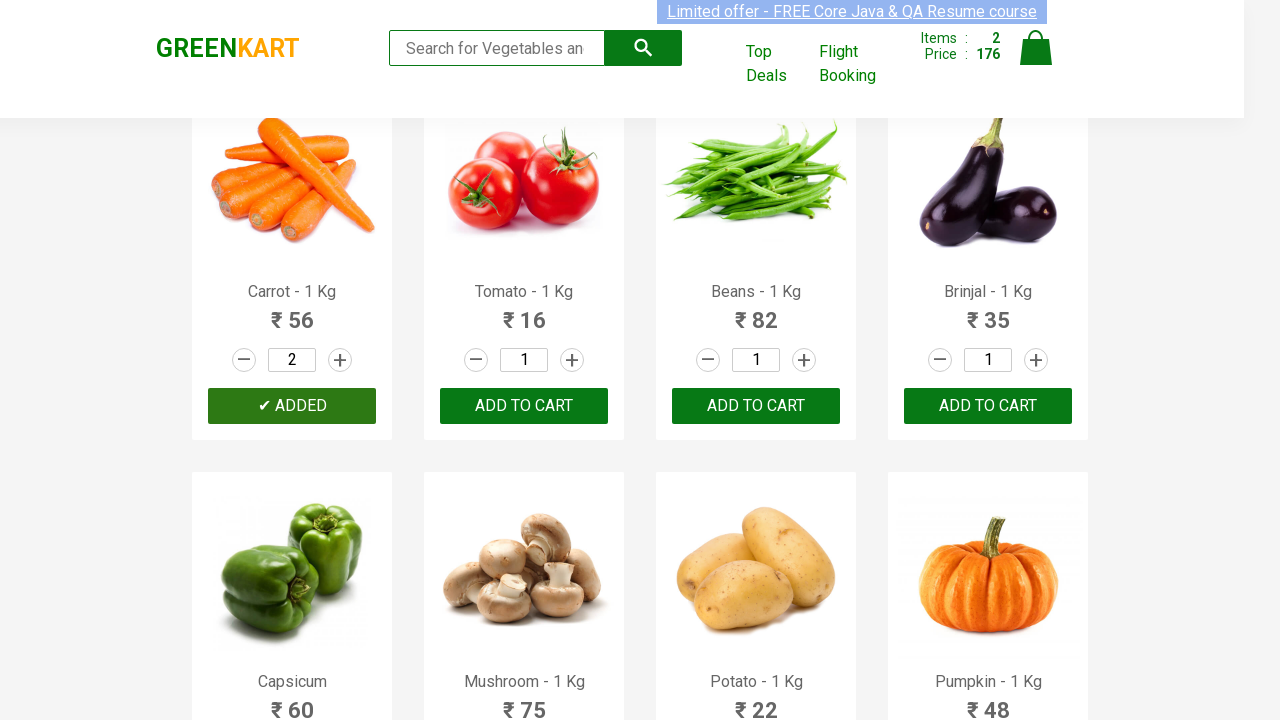

Clicked + button to increase quantity for Pumpkin at (1036, 360) on xpath=//a[contains(text(),'+')] >> nth=11
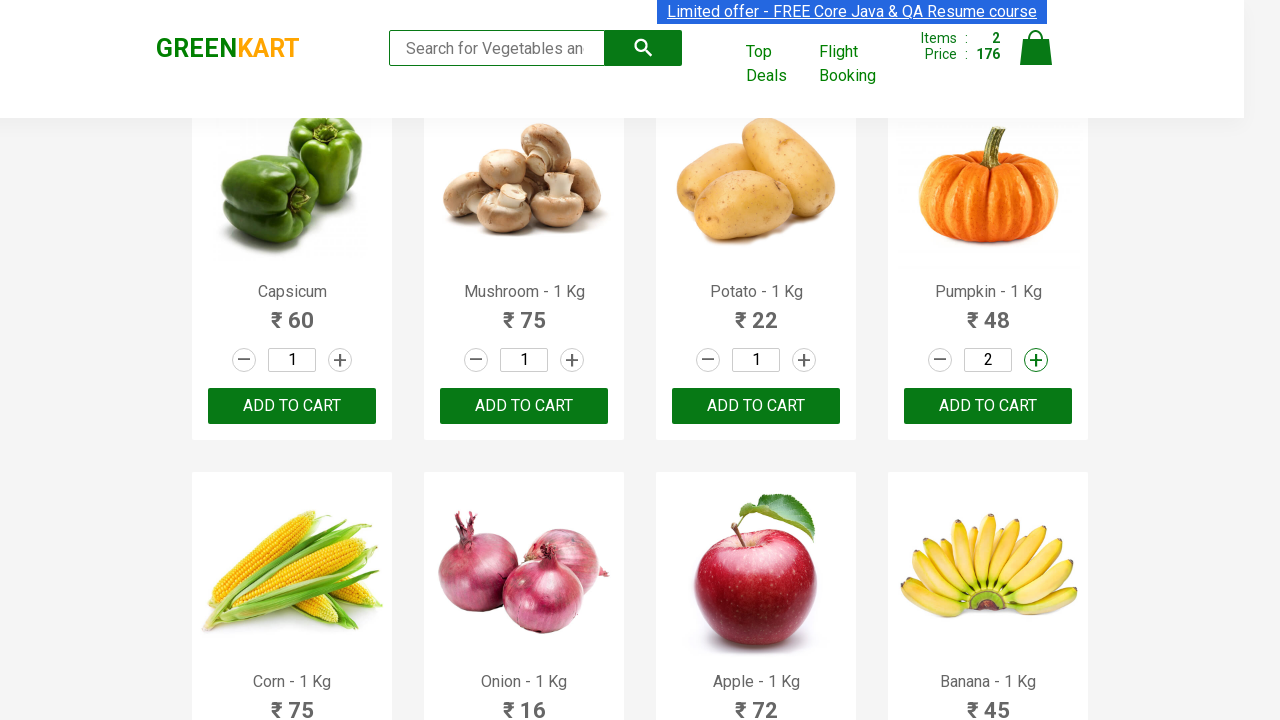

Added Pumpkin to cart at (988, 406) on xpath=//div[@class='product-action']//button >> nth=11
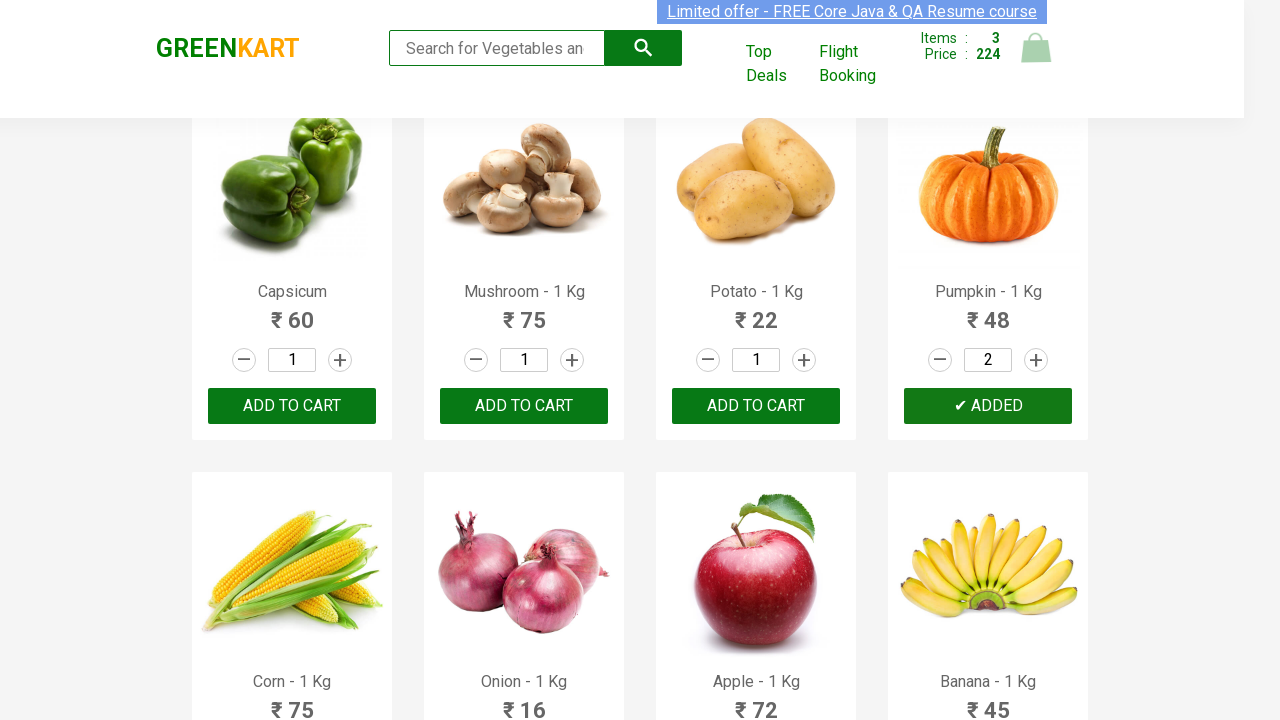

Clicked + button to increase quantity for Orange at (1036, 360) on xpath=//a[contains(text(),'+')] >> nth=19
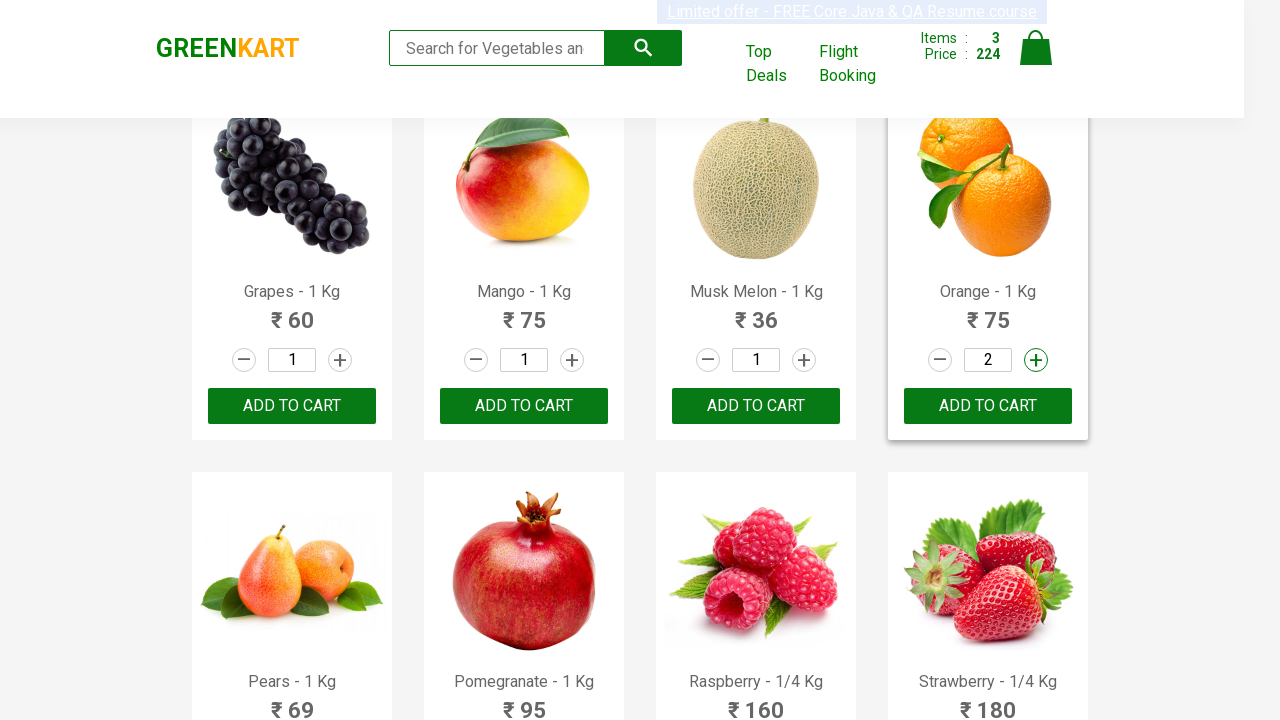

Added Orange to cart at (988, 406) on xpath=//div[@class='product-action']//button >> nth=19
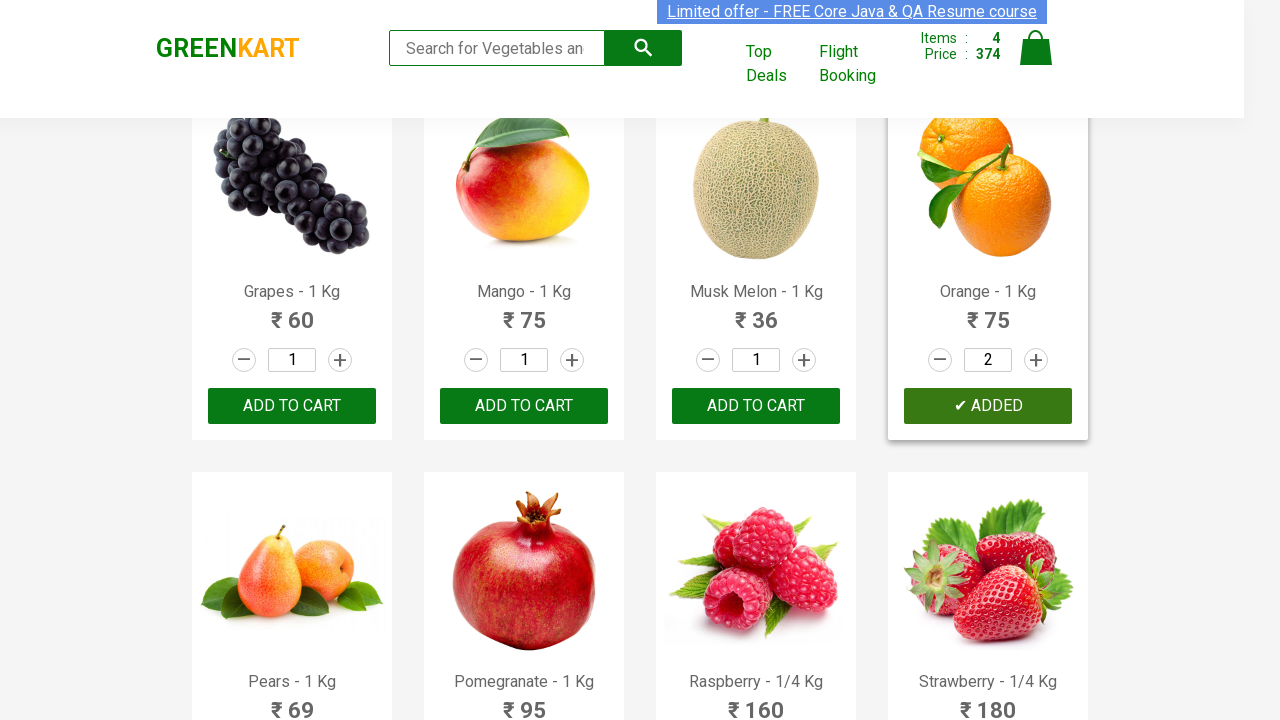

Clicked cart icon to view cart at (1036, 59) on xpath=//a[@class='cart-icon']
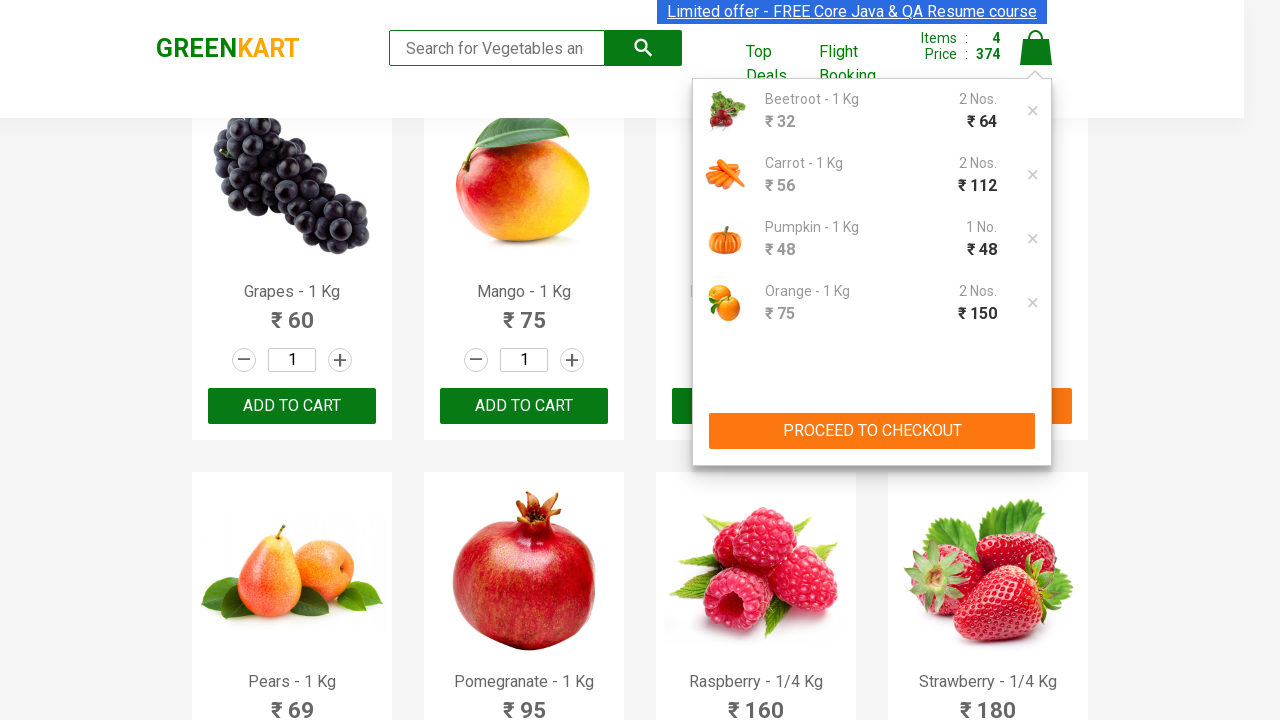

Waited for cart to load
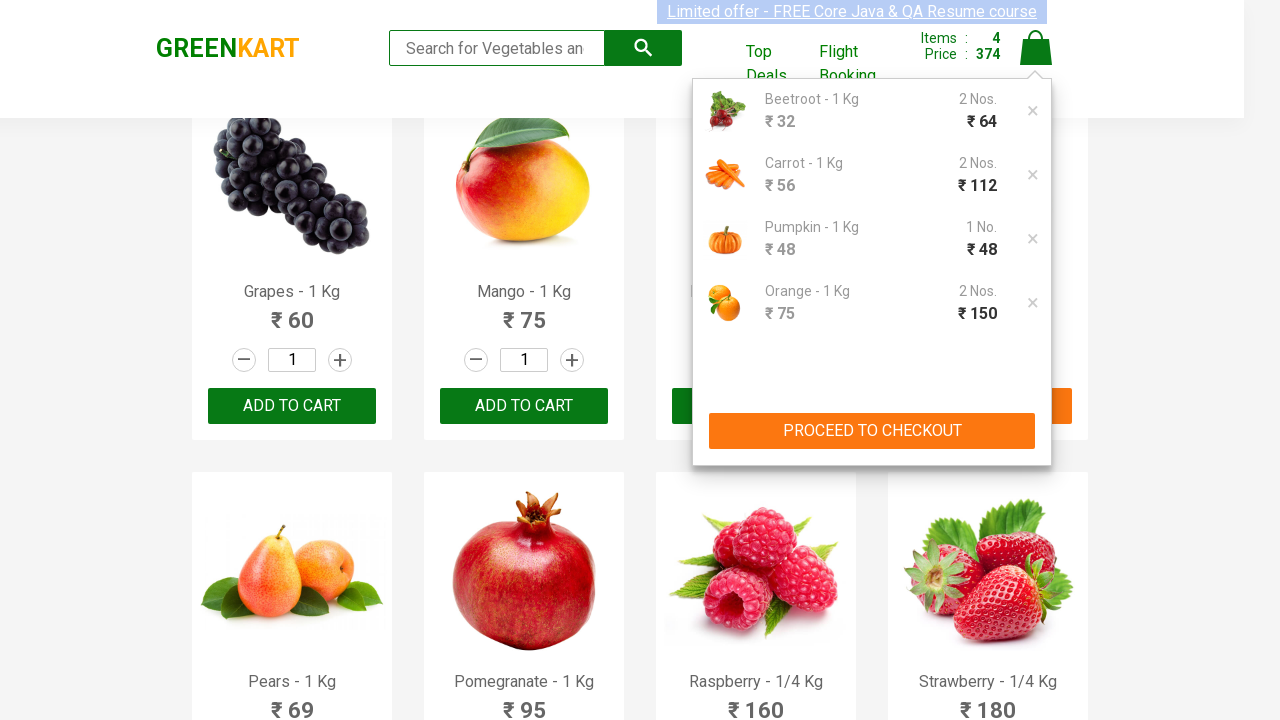

Clicked PROCEED TO CHECKOUT button at (872, 431) on xpath=//button[contains(text(),'PROCEED TO CHECKOUT')]
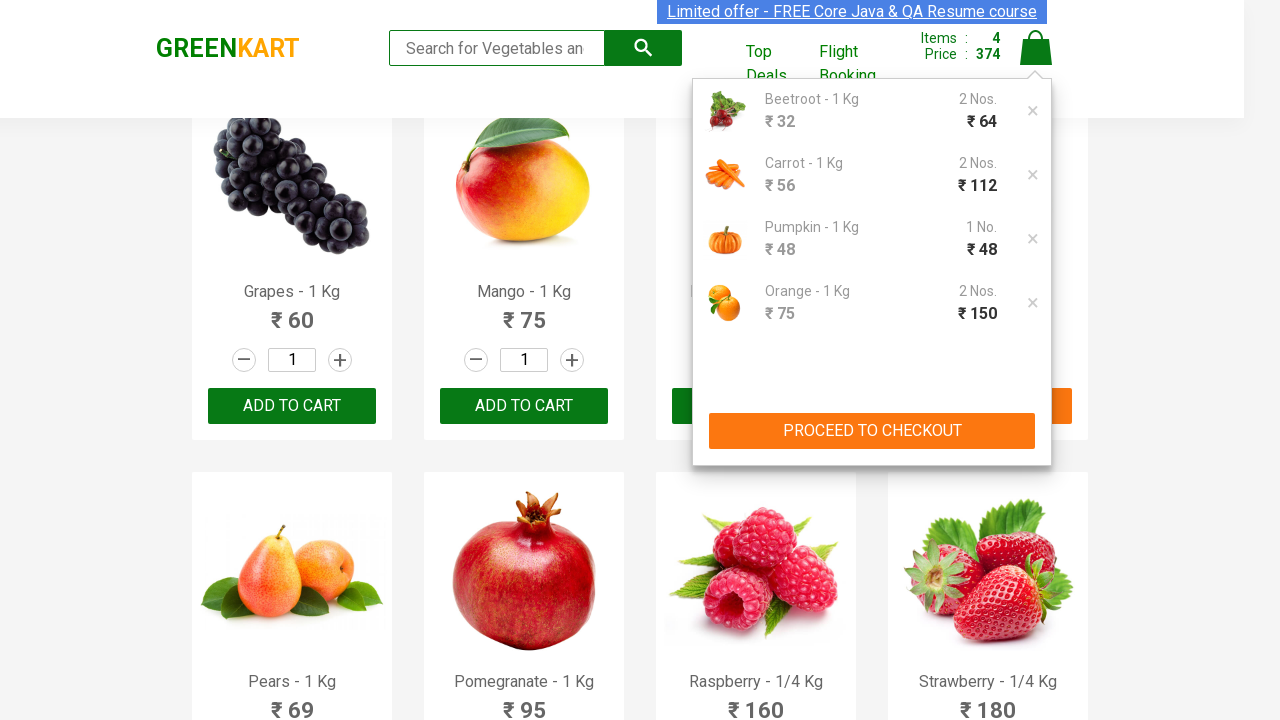

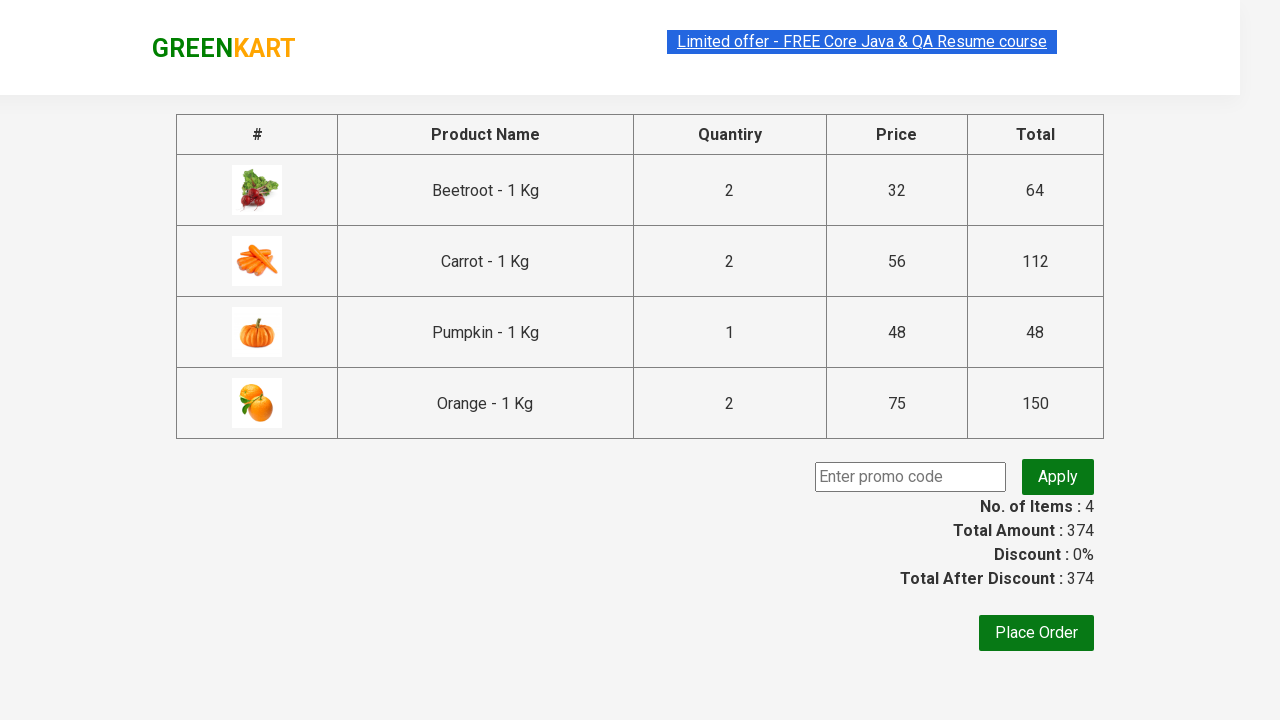